Clicks all "Phone - Click to View" buttons on a company directory page to reveal hidden phone numbers

Starting URL: https://www.cv-library.co.uk/companies/agencies/0-9

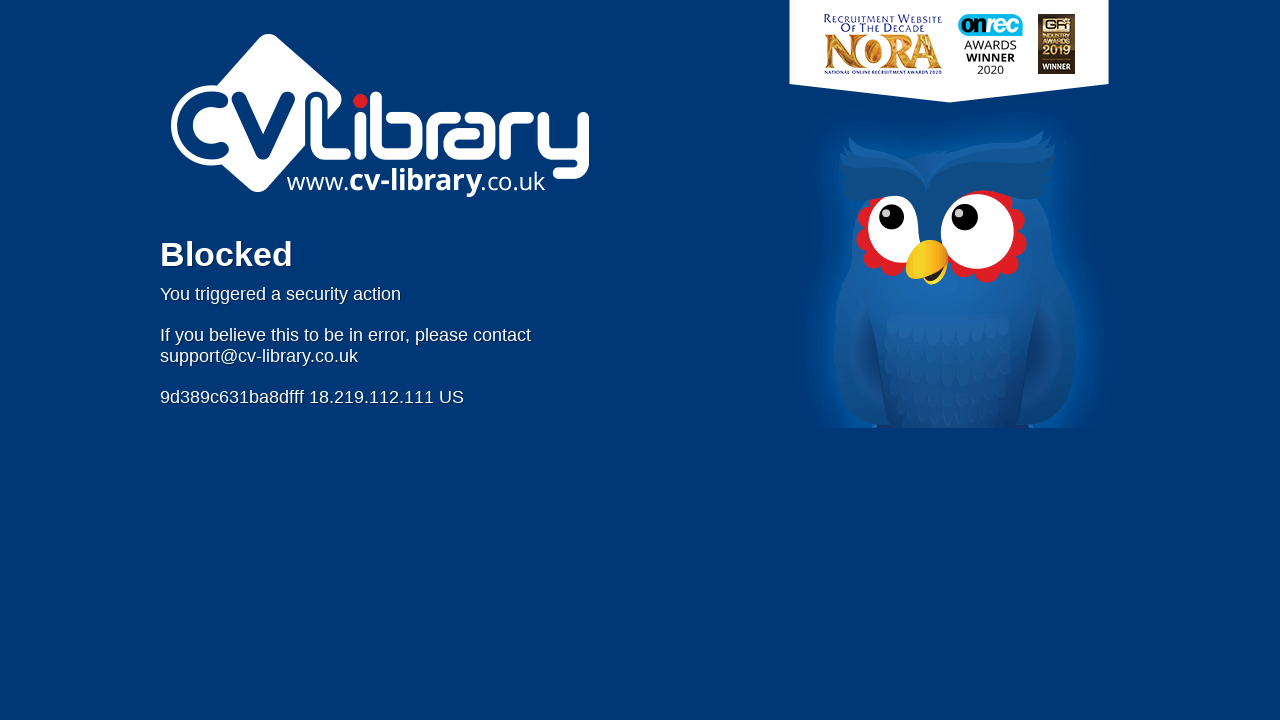

Navigated to CV Library company directory page
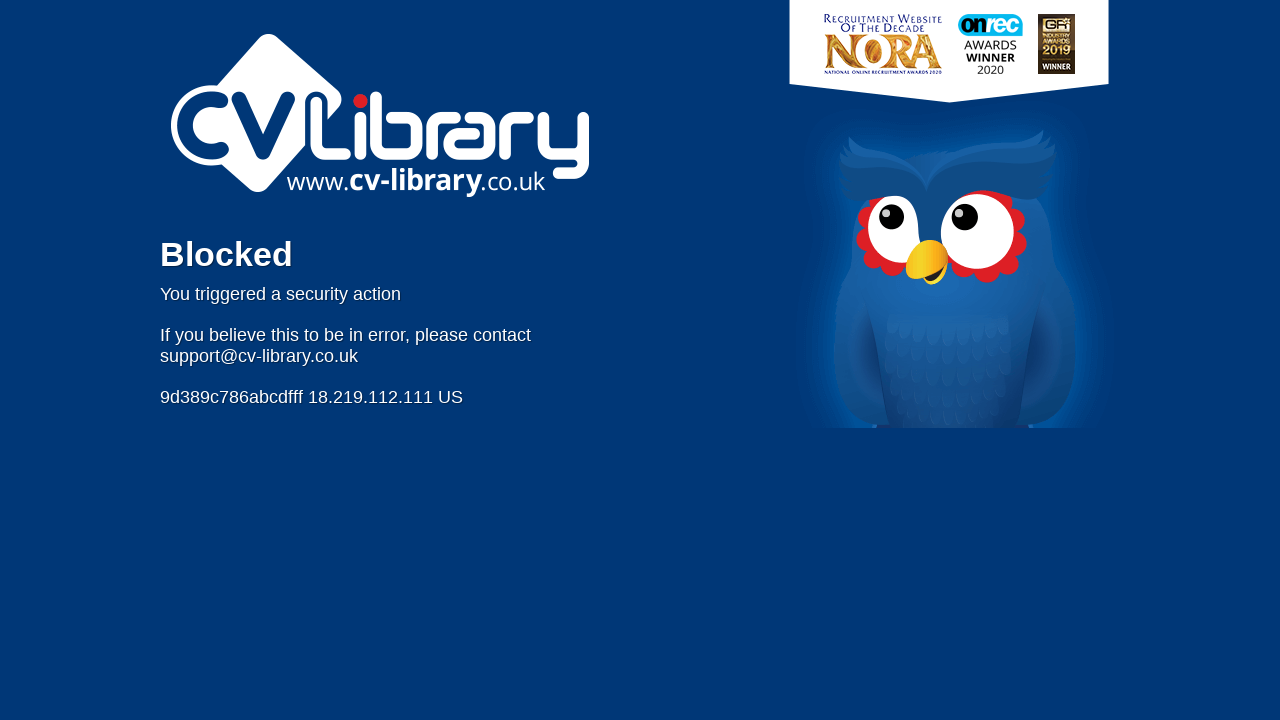

Found 0 'Phone - Click to View' buttons
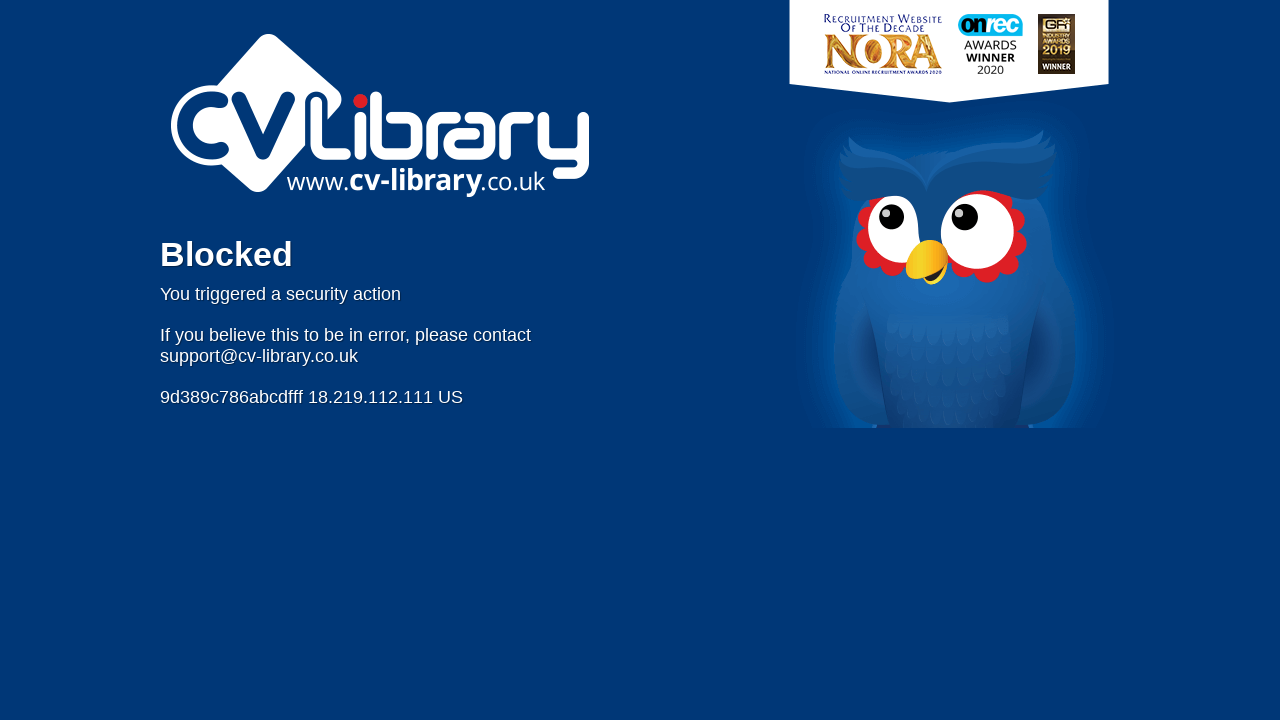

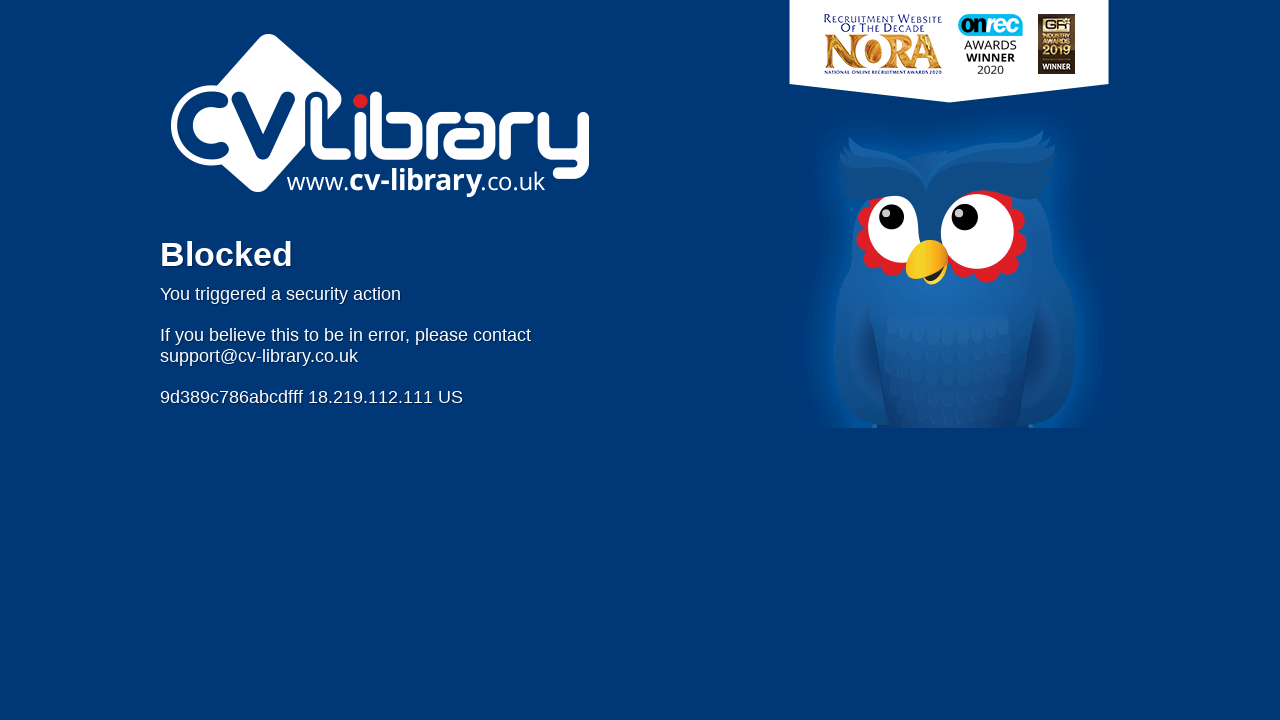